Tests handling a disabled text box by scrolling to it and using JavaScript execution to set its value, bypassing the disabled attribute

Starting URL: http://omayo.blogspot.com/

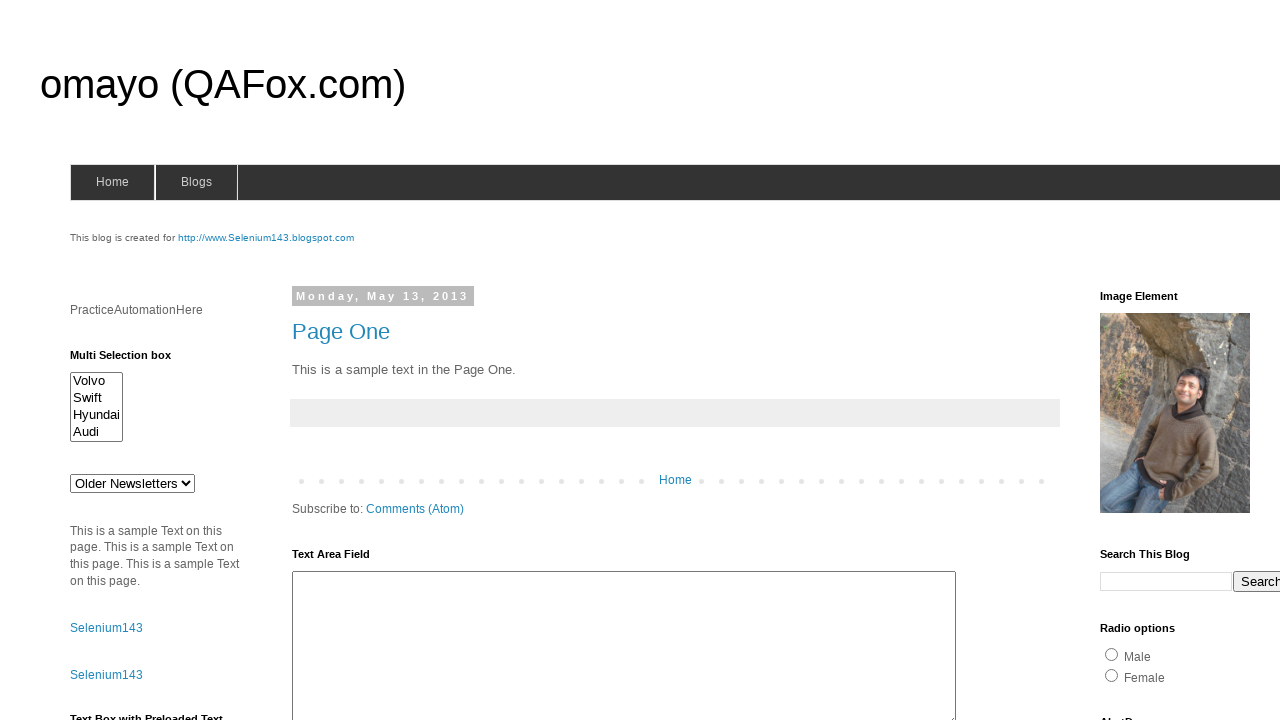

Waited for disabled text box #tb2 to be present
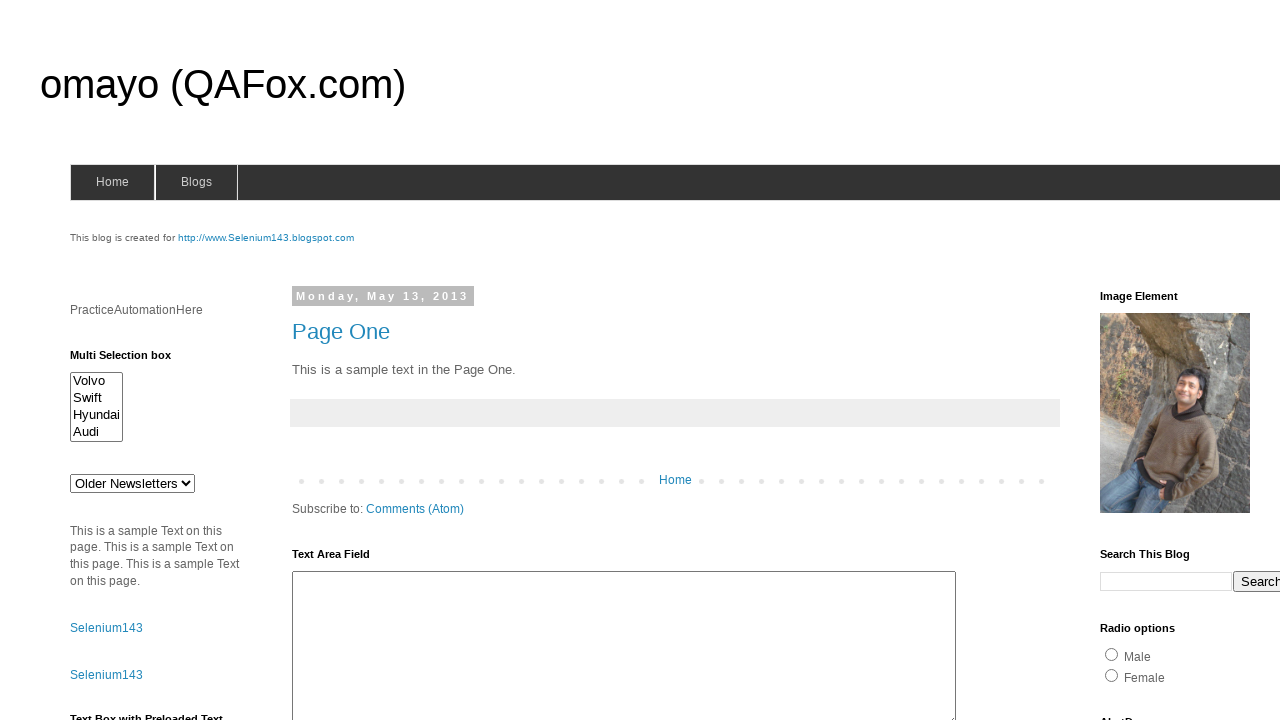

Scrolled to disabled text box #tb2
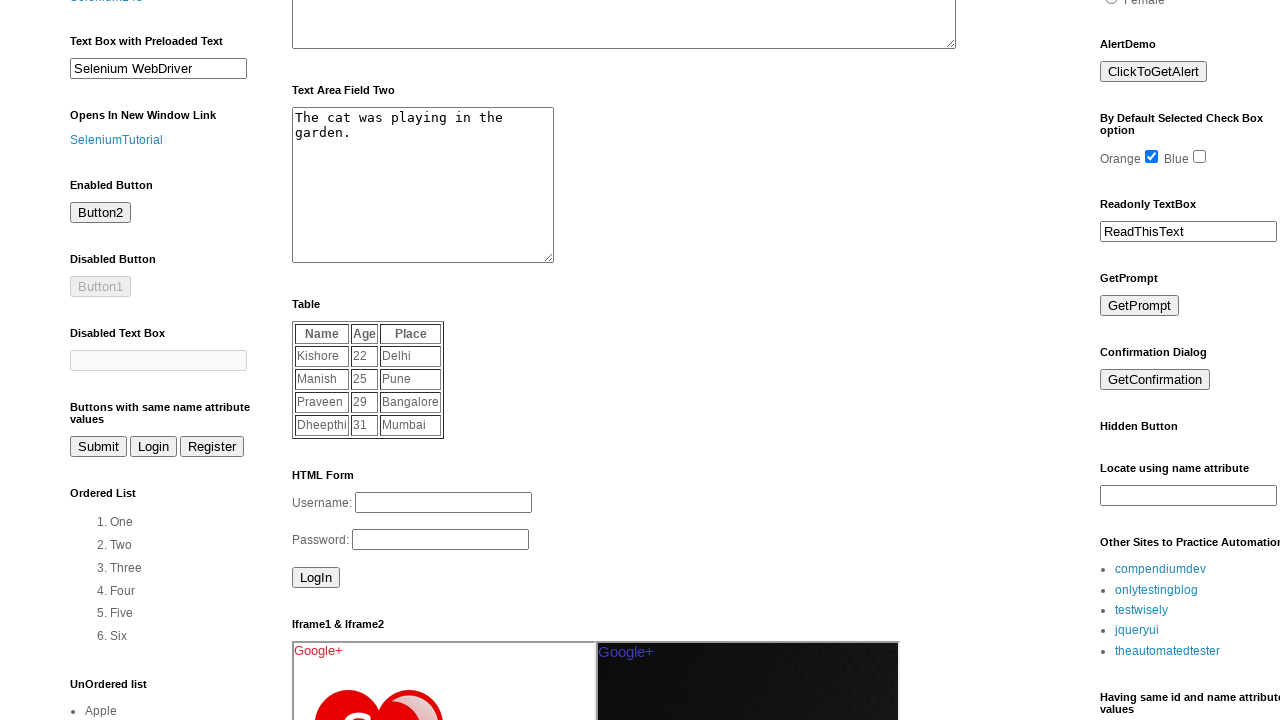

Used JavaScript to set value 'automation testing' in disabled text box, bypassing disabled attribute
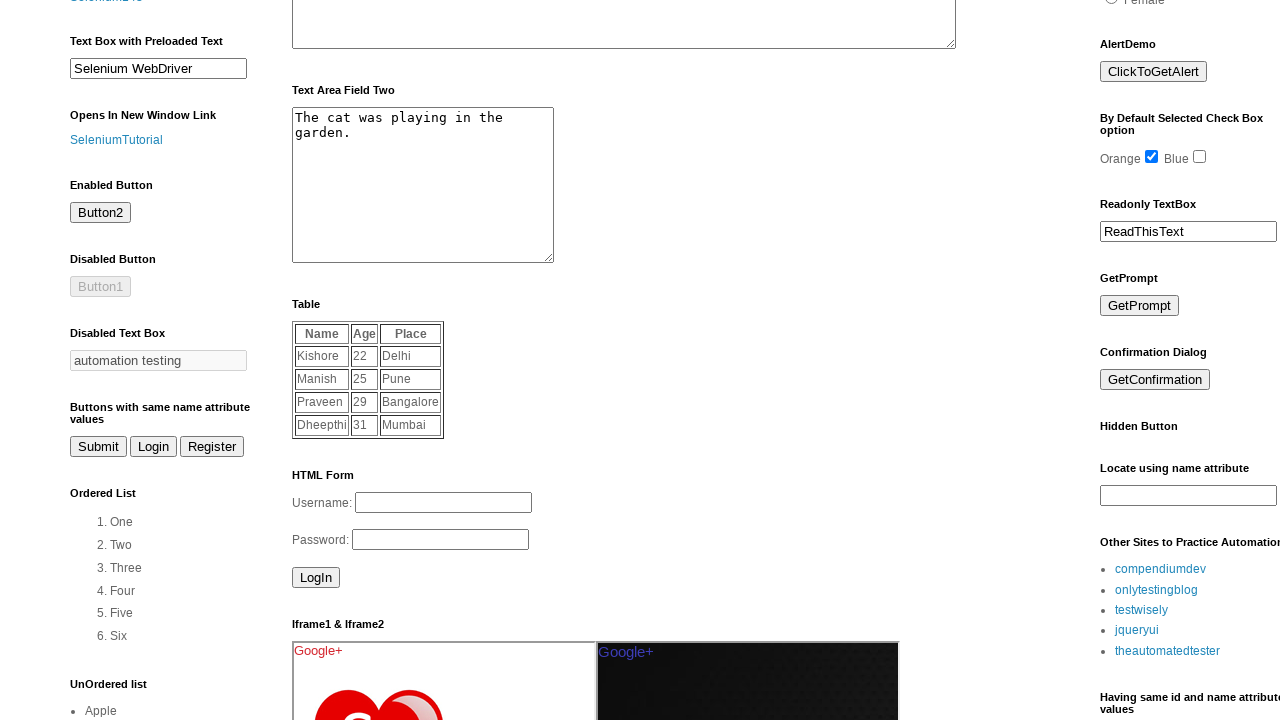

Waited 1000ms to ensure value is set
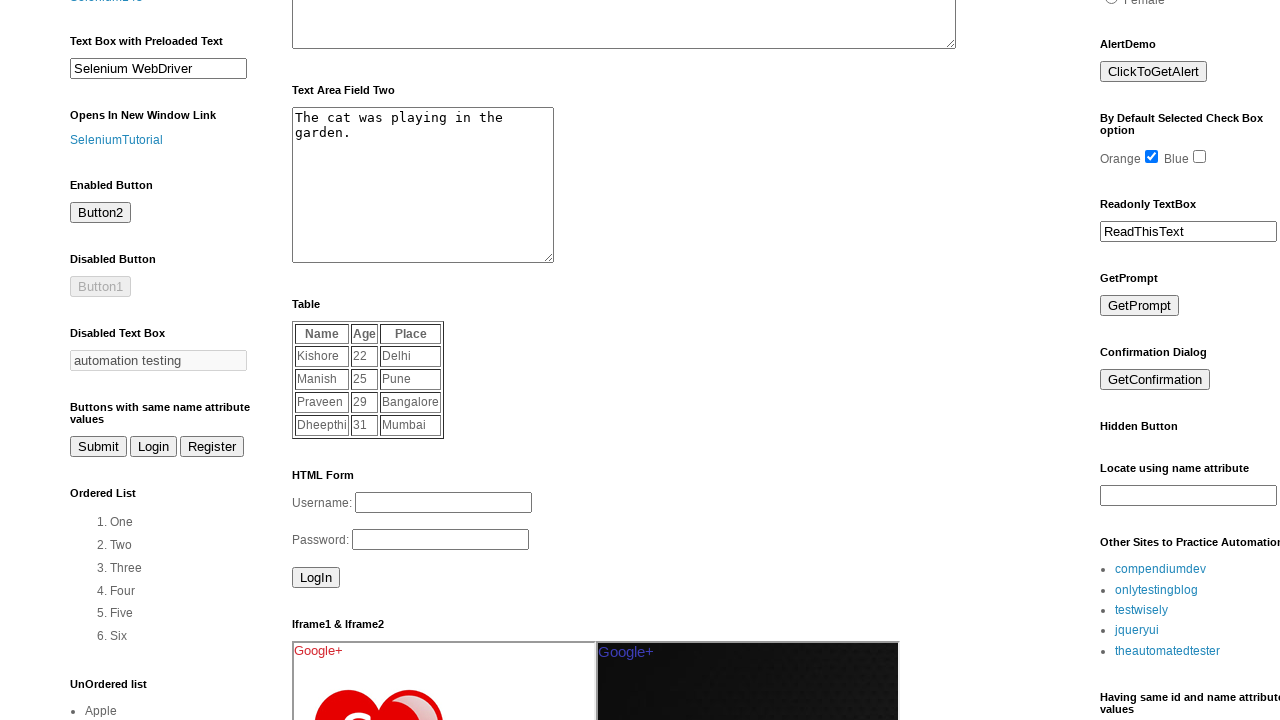

Verified disabled text box value: 'automation testing'
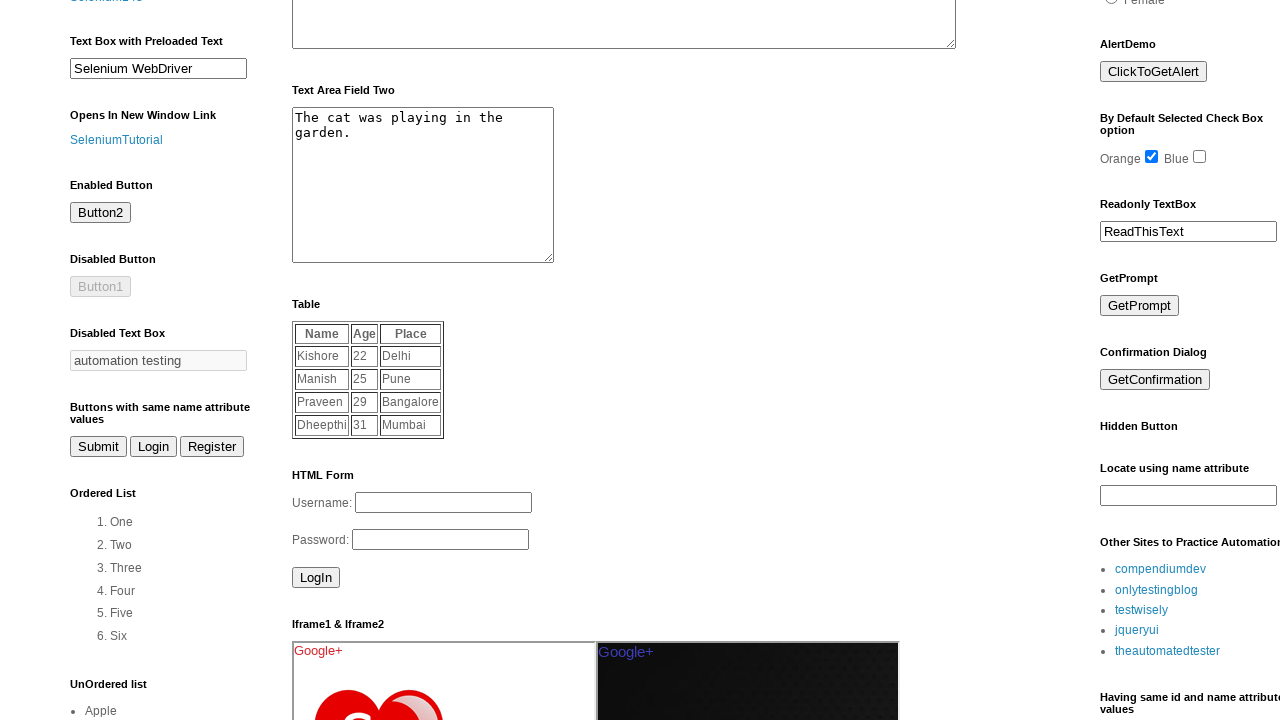

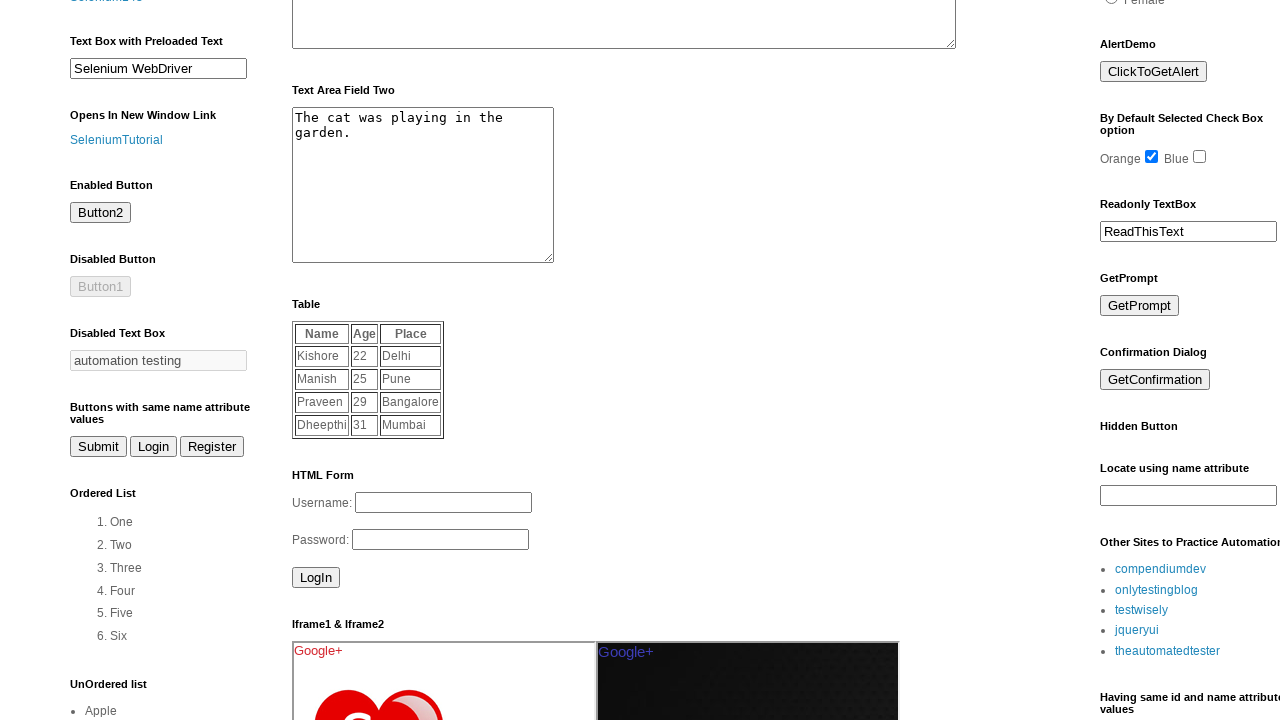